Tests the book search functionality by entering a book title in the search field

Starting URL: https://demoqa.com/books

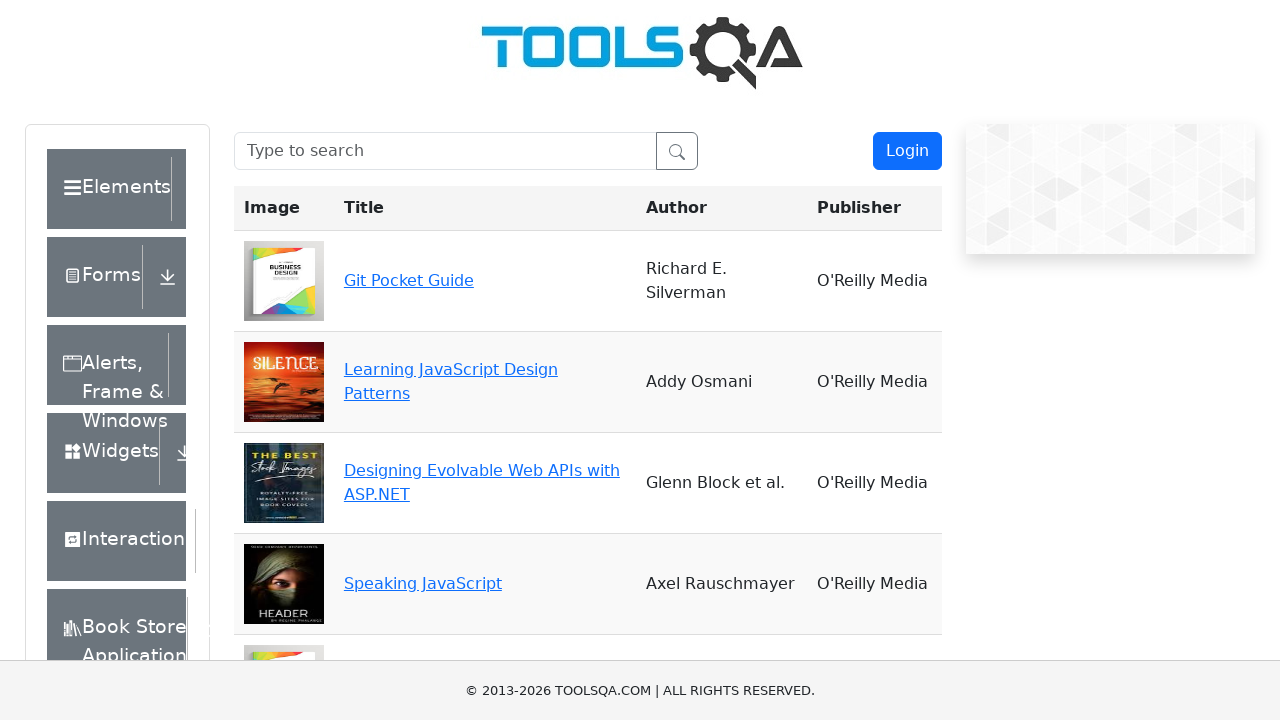

Entered 'Git Pocket Guide' in the search field on input#searchBox
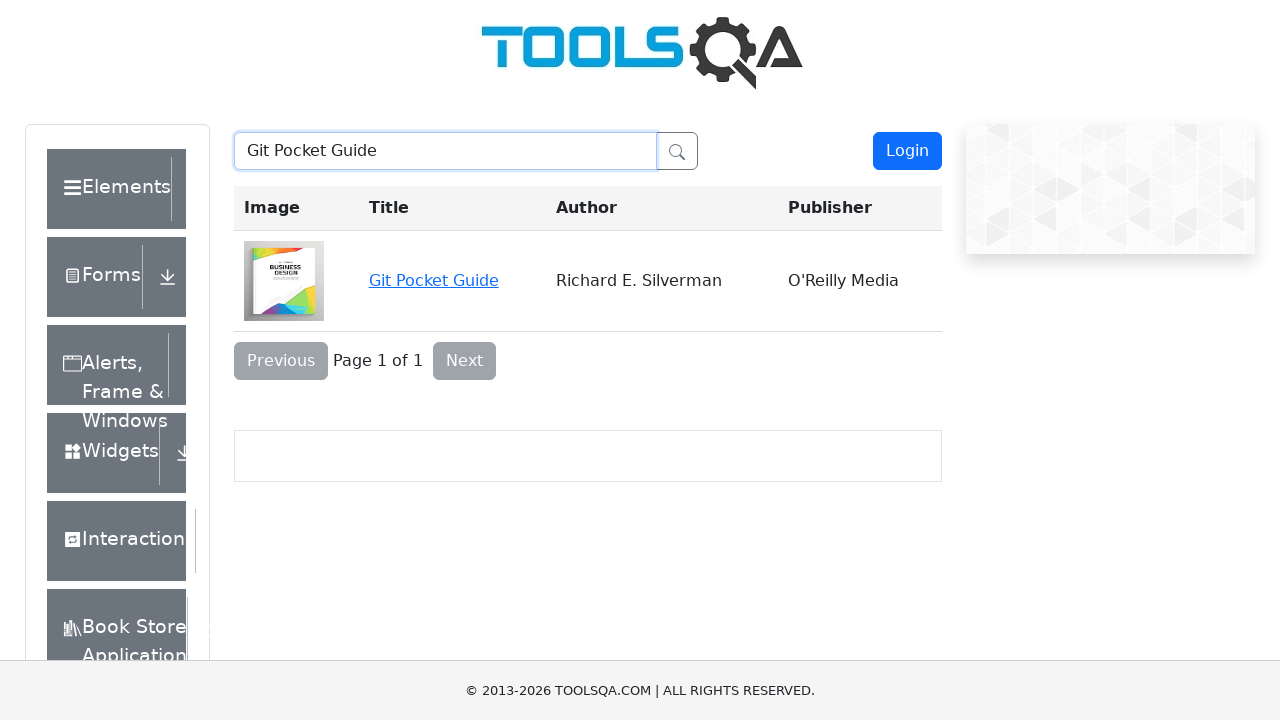

Waited for search results to filter
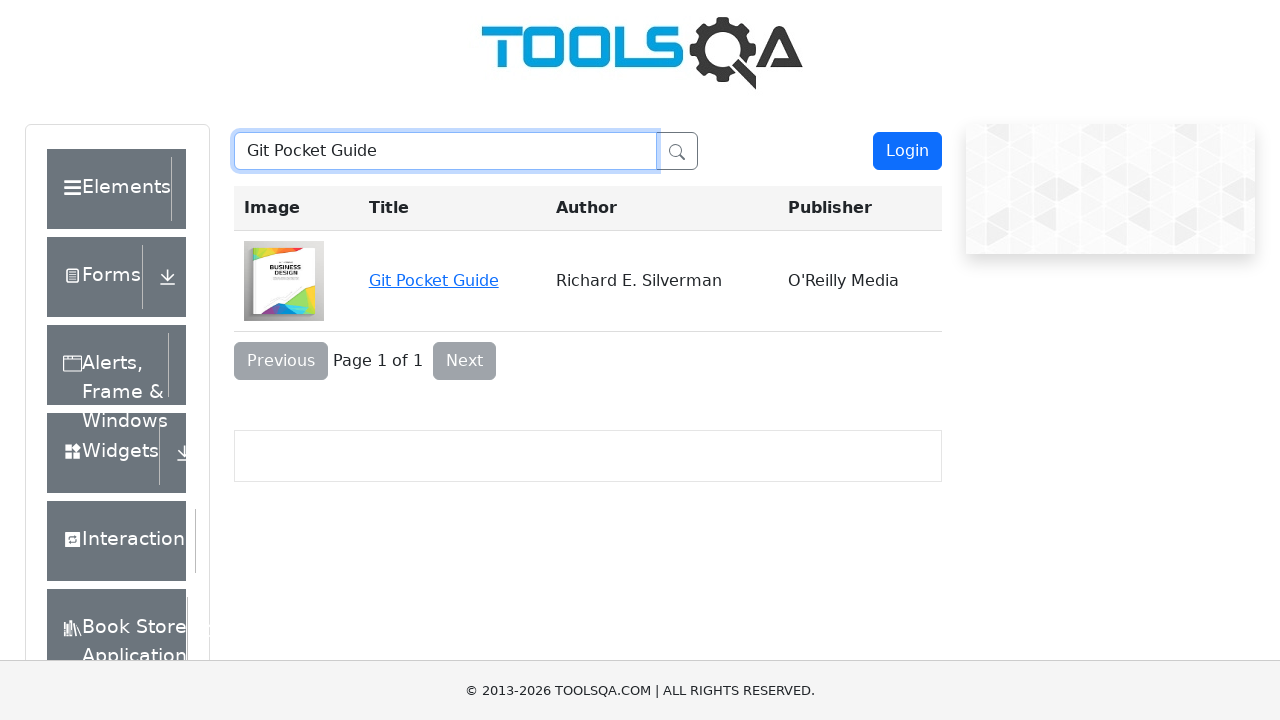

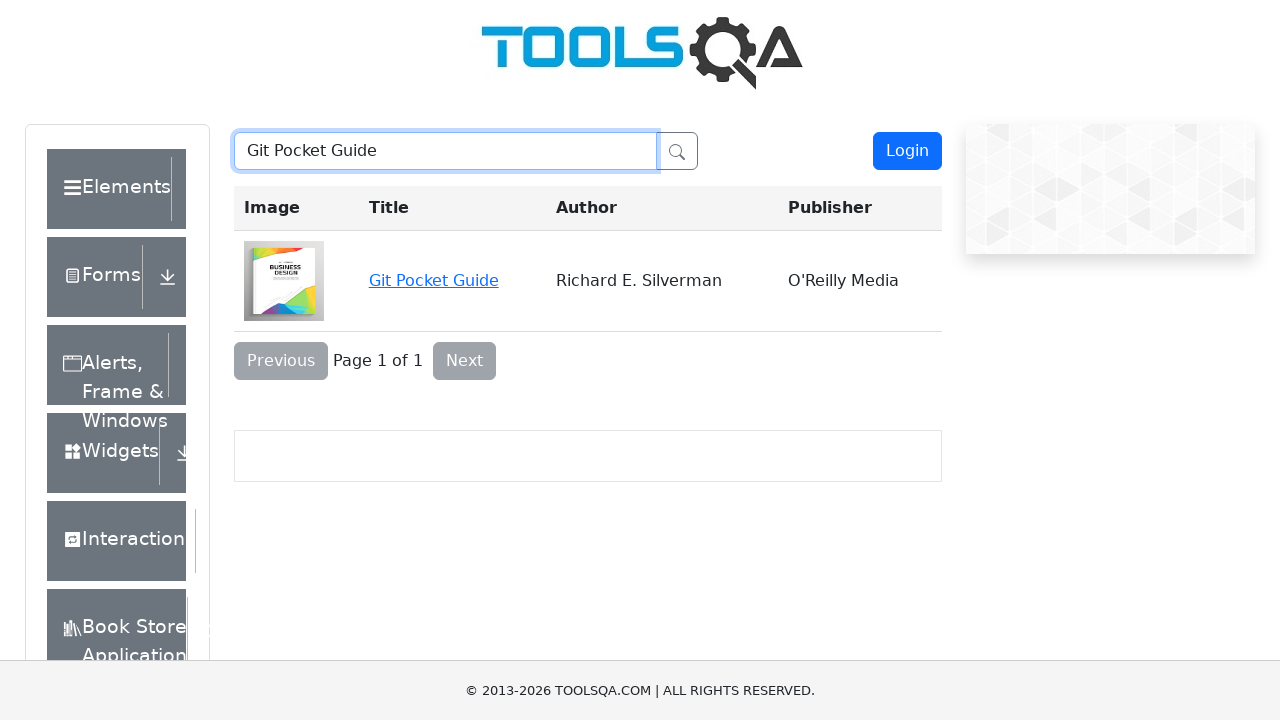